Tests prompt alert functionality by scrolling to the alert section, clicking the Prompt Alert button, and interacting with the JavaScript prompt dialog.

Starting URL: https://testautomationpractice.blogspot.com/

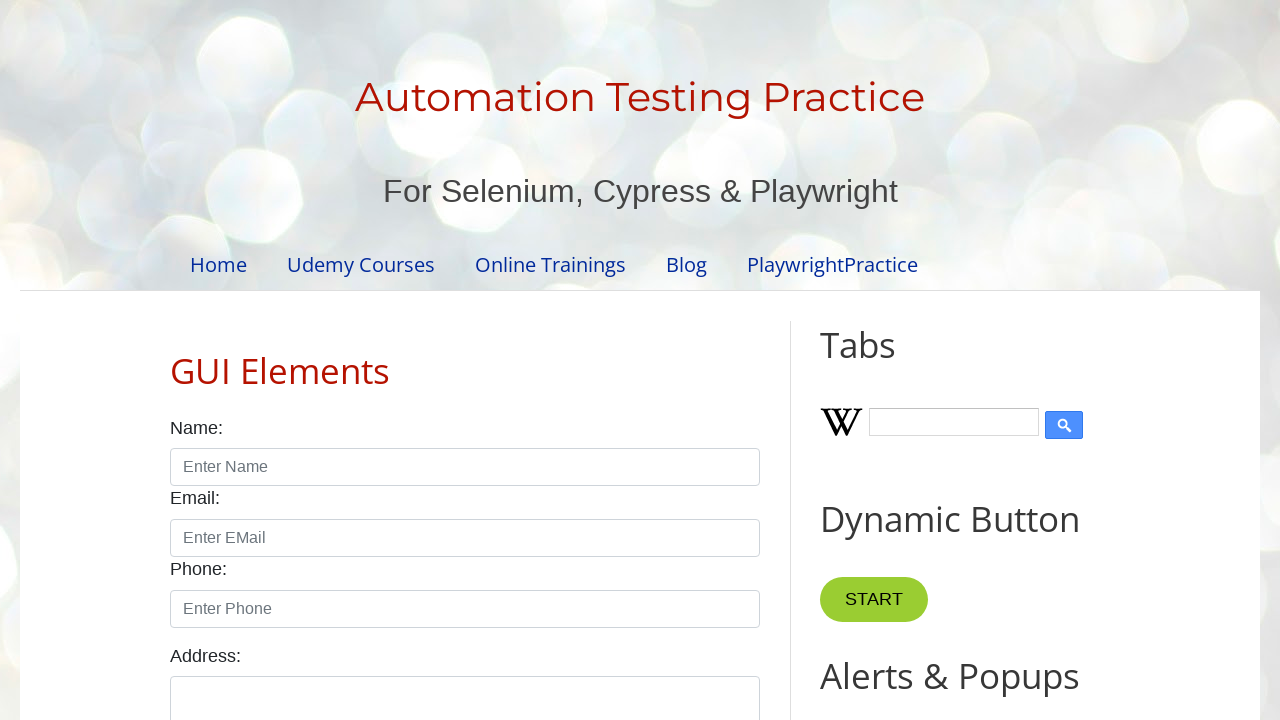

Scrolled down 500px to bring alert section into view
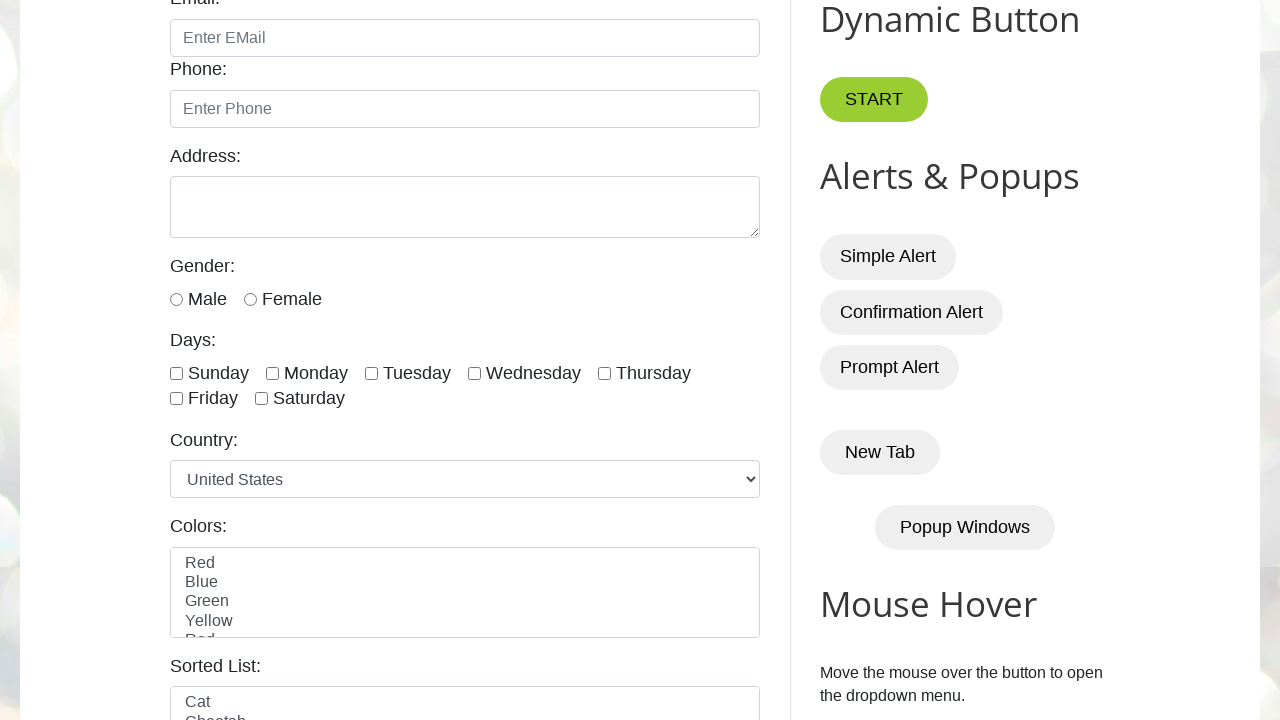

Set up dialog handler to accept prompt with 'Sample input for prompt'
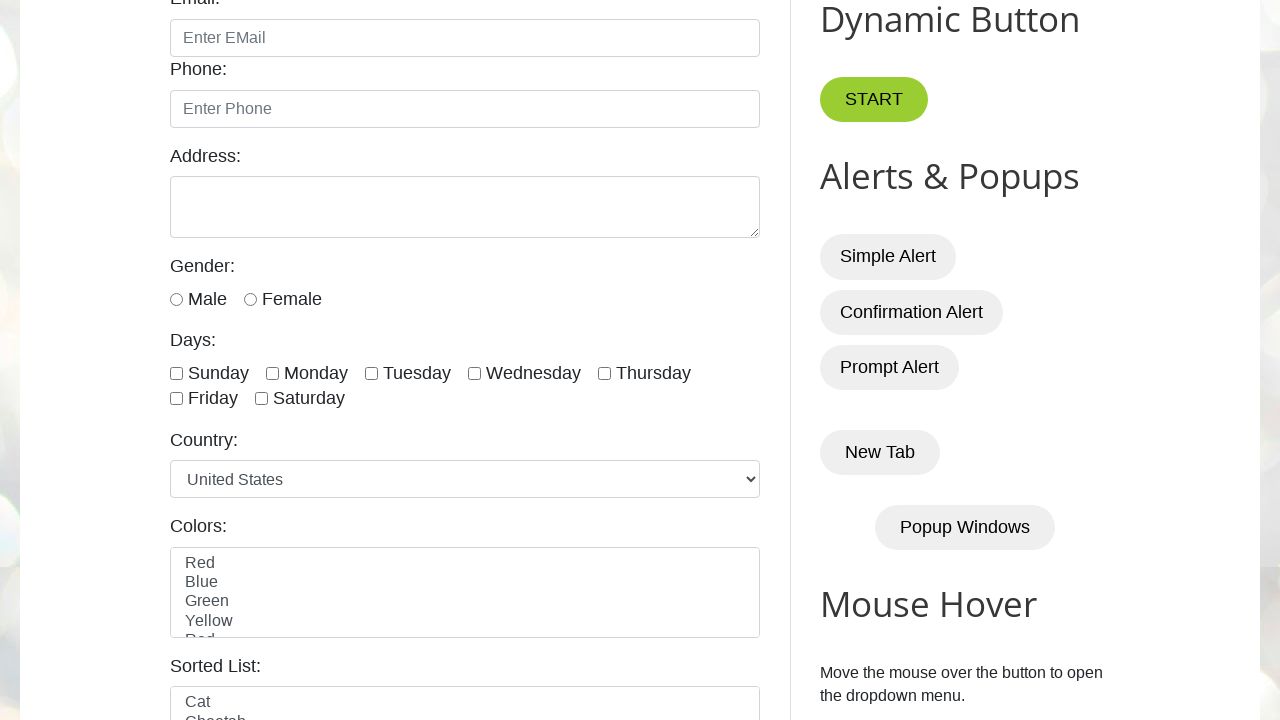

Clicked the Prompt Alert button at (890, 367) on xpath=//button[text()='Prompt Alert']
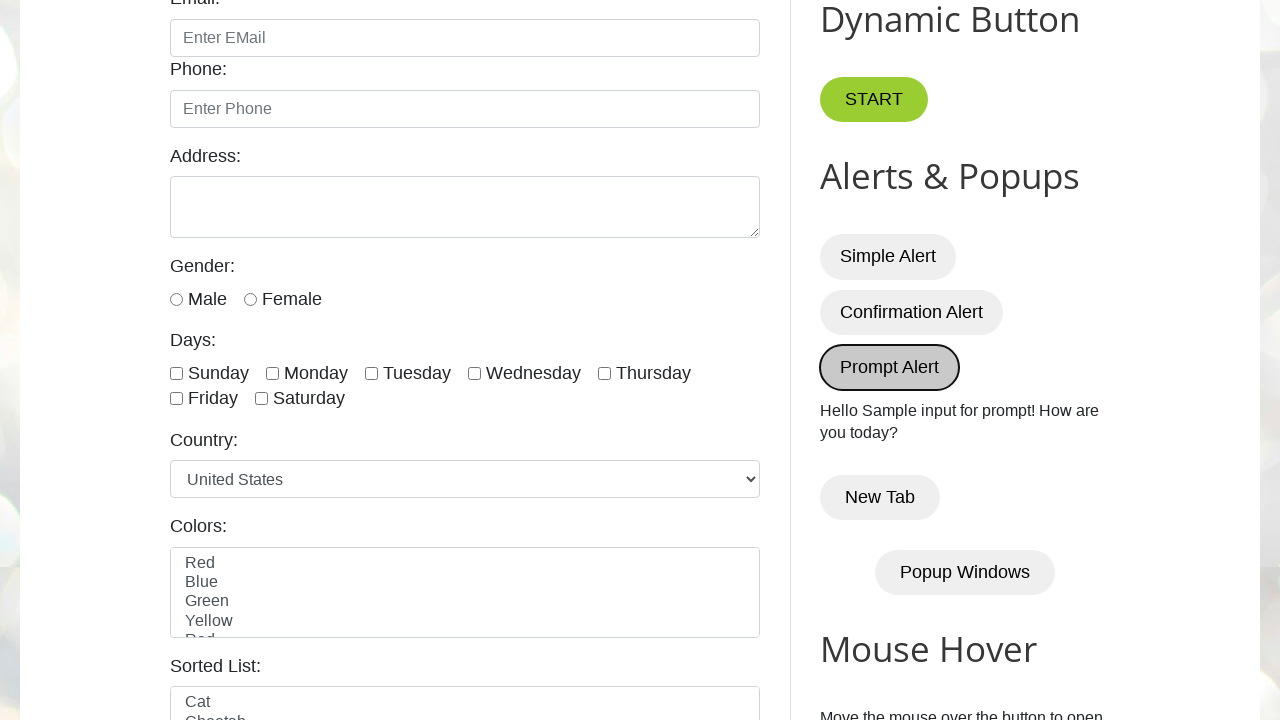

Waited 1000ms for dialog to be handled
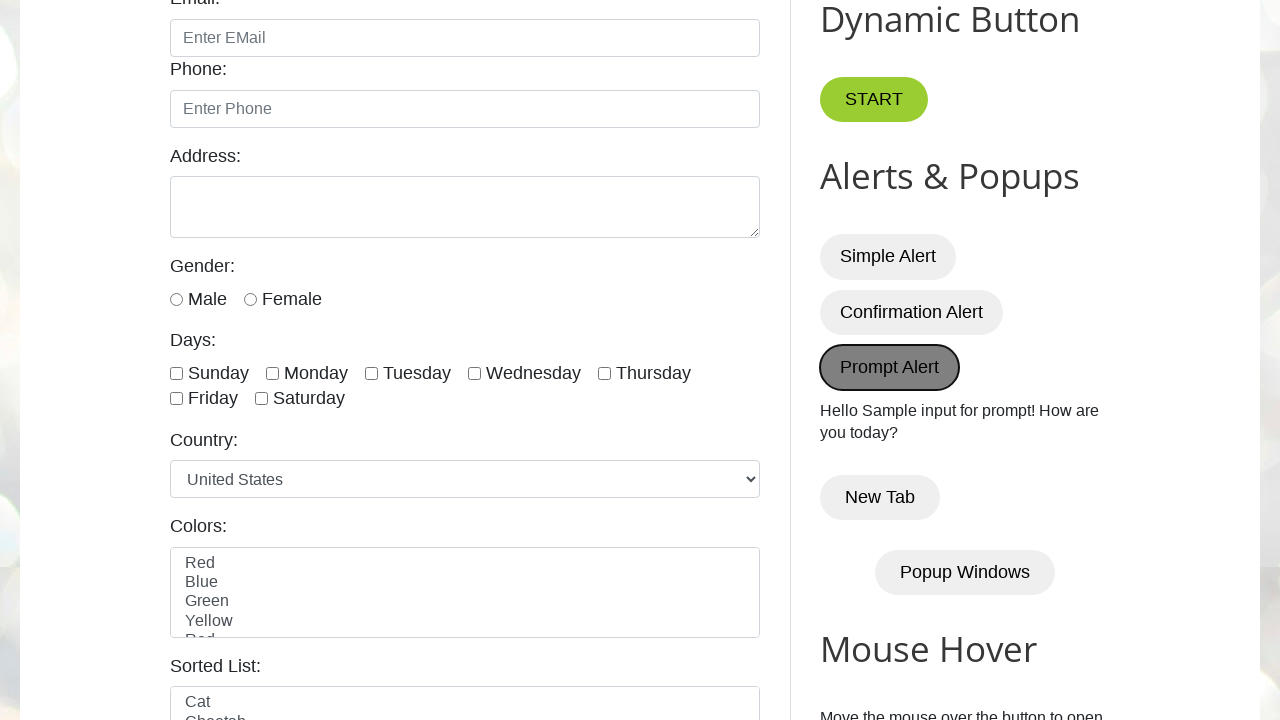

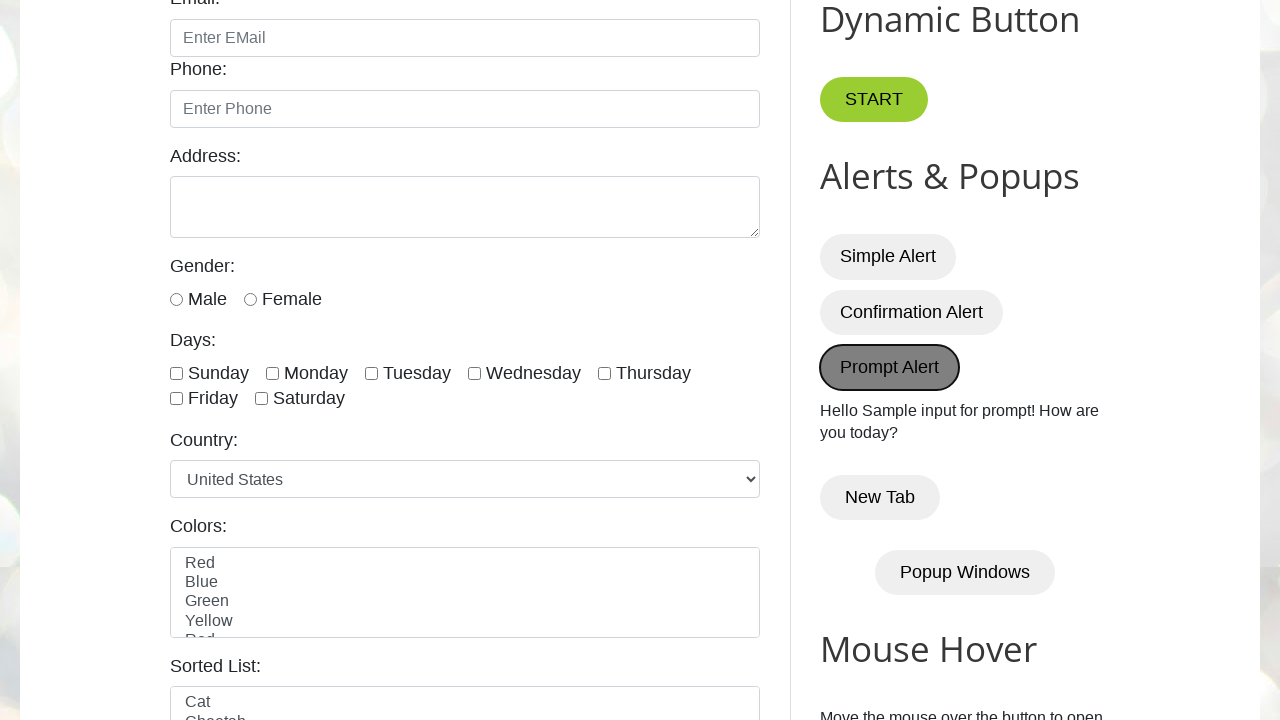